Tests the search functionality on Python.org by clicking the search field, entering a search query "testing", submitting the form, and verifying results appear.

Starting URL: https://www.python.org/

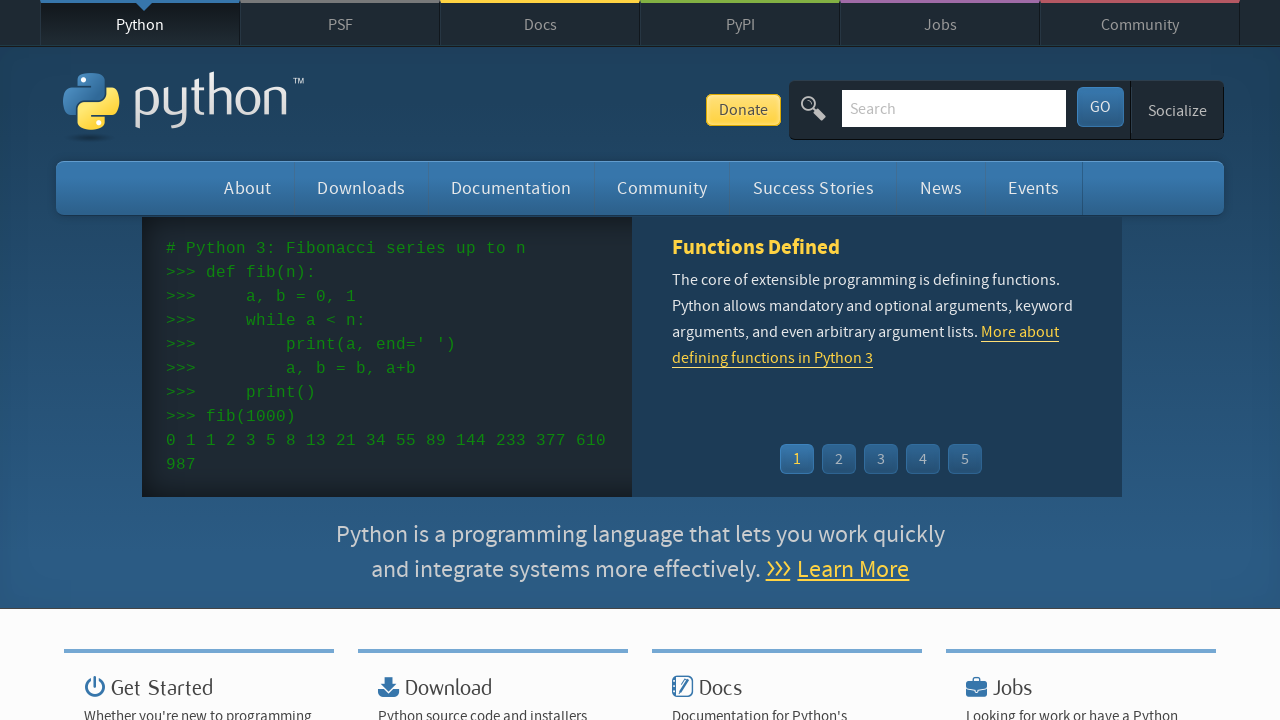

Clicked on the search field at (954, 108) on #id-search-field
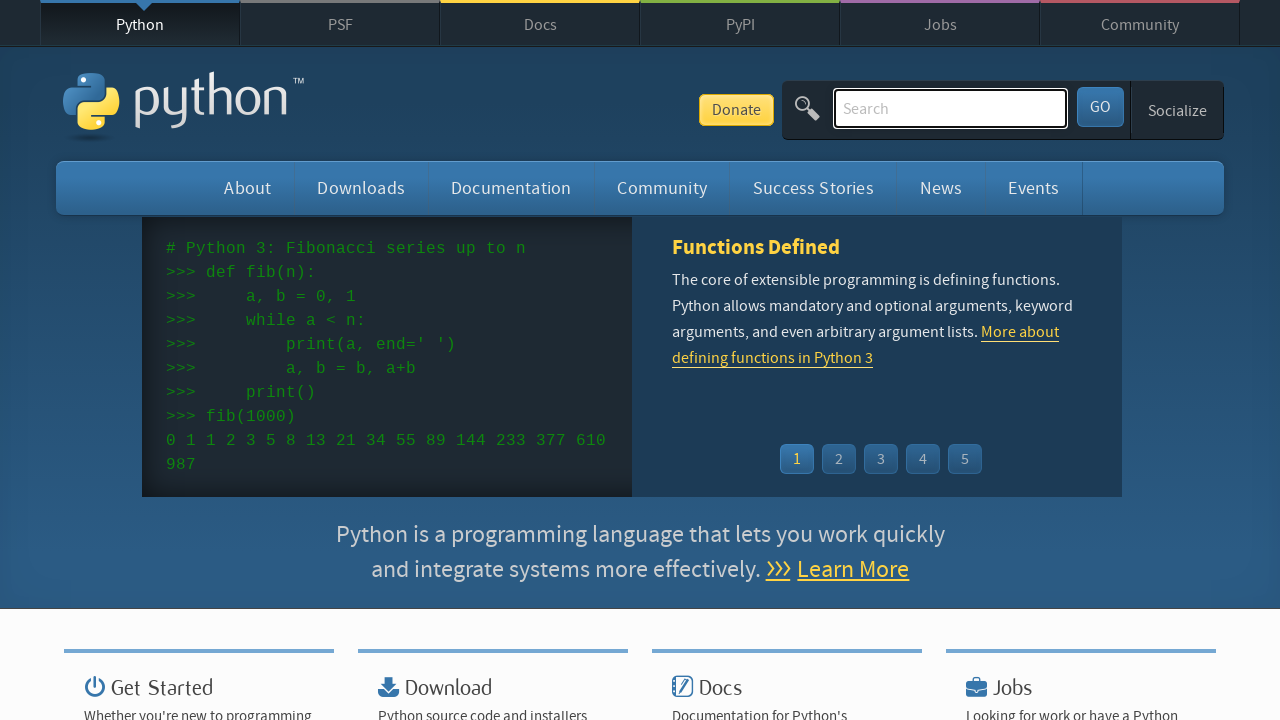

Entered search query 'testing' in the search field on #id-search-field
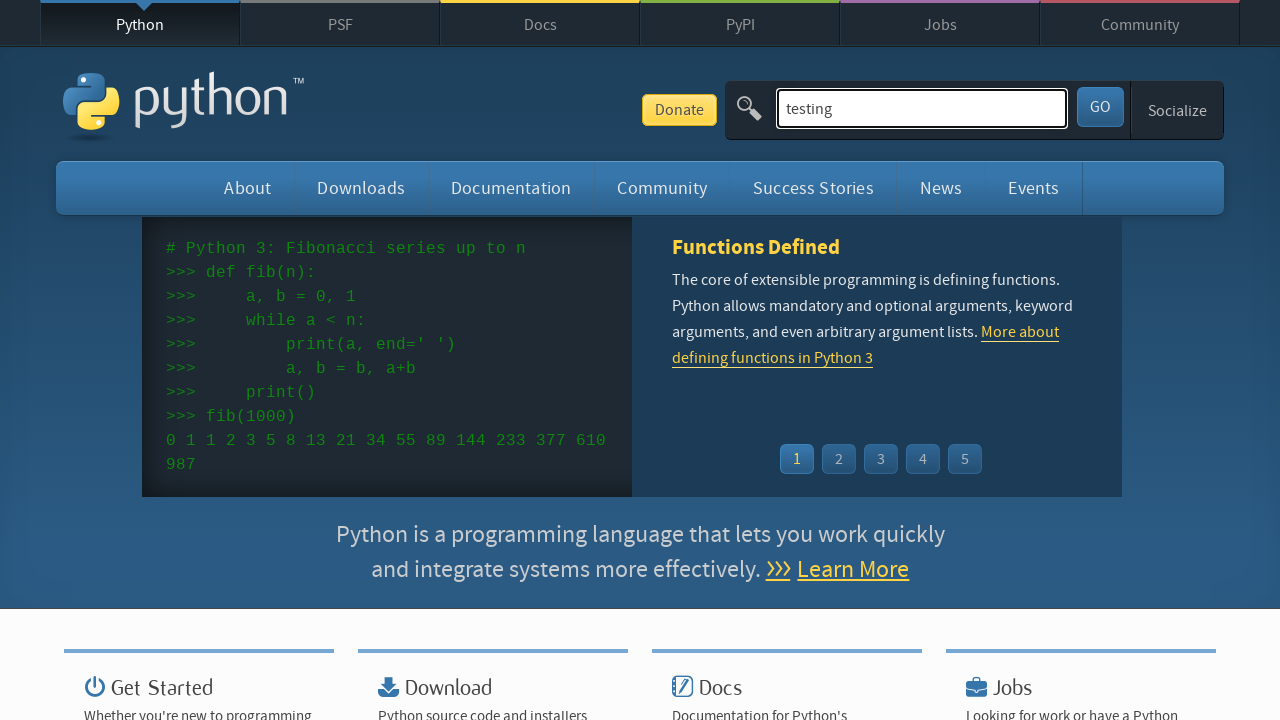

Clicked the submit button to perform search at (1100, 107) on #submit
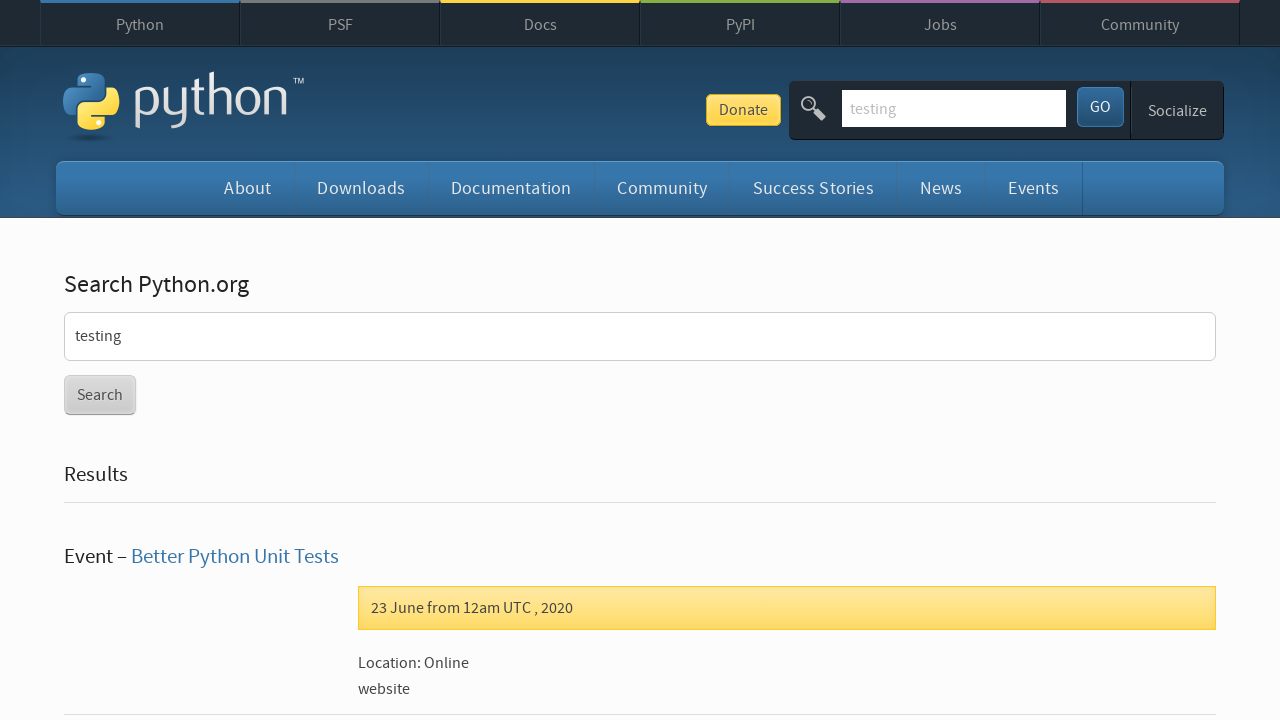

Search results loaded and verified
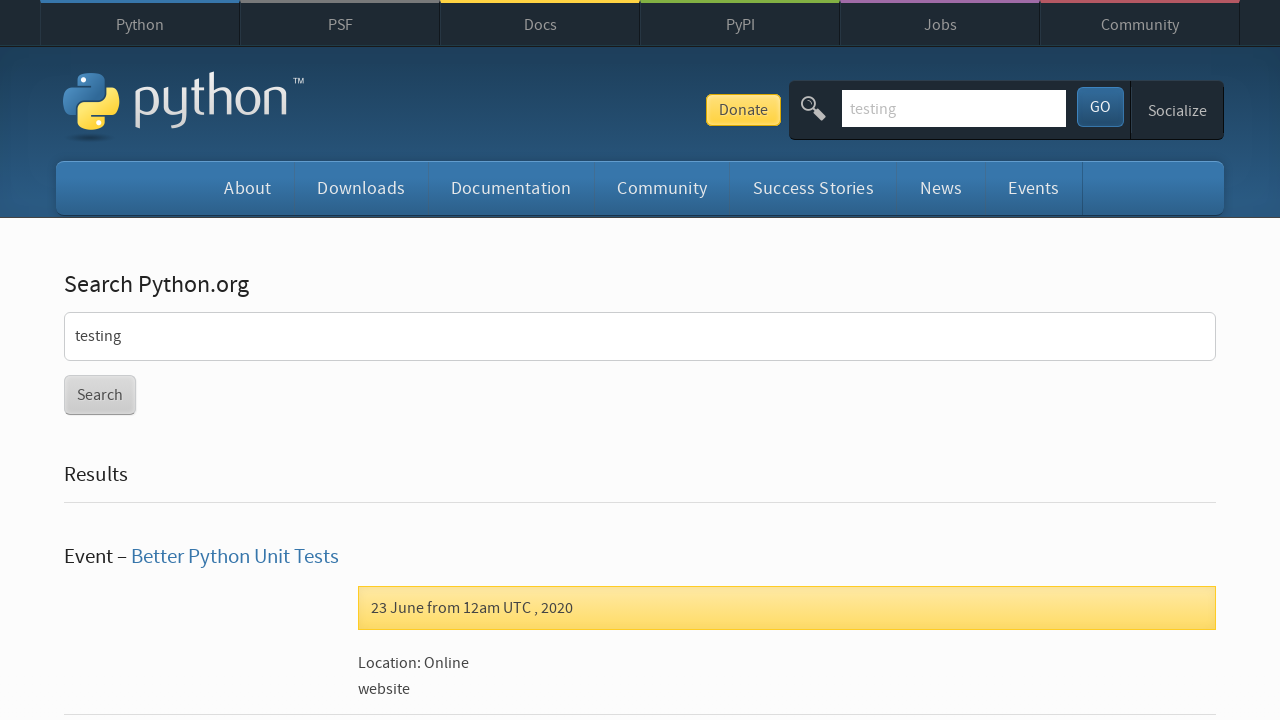

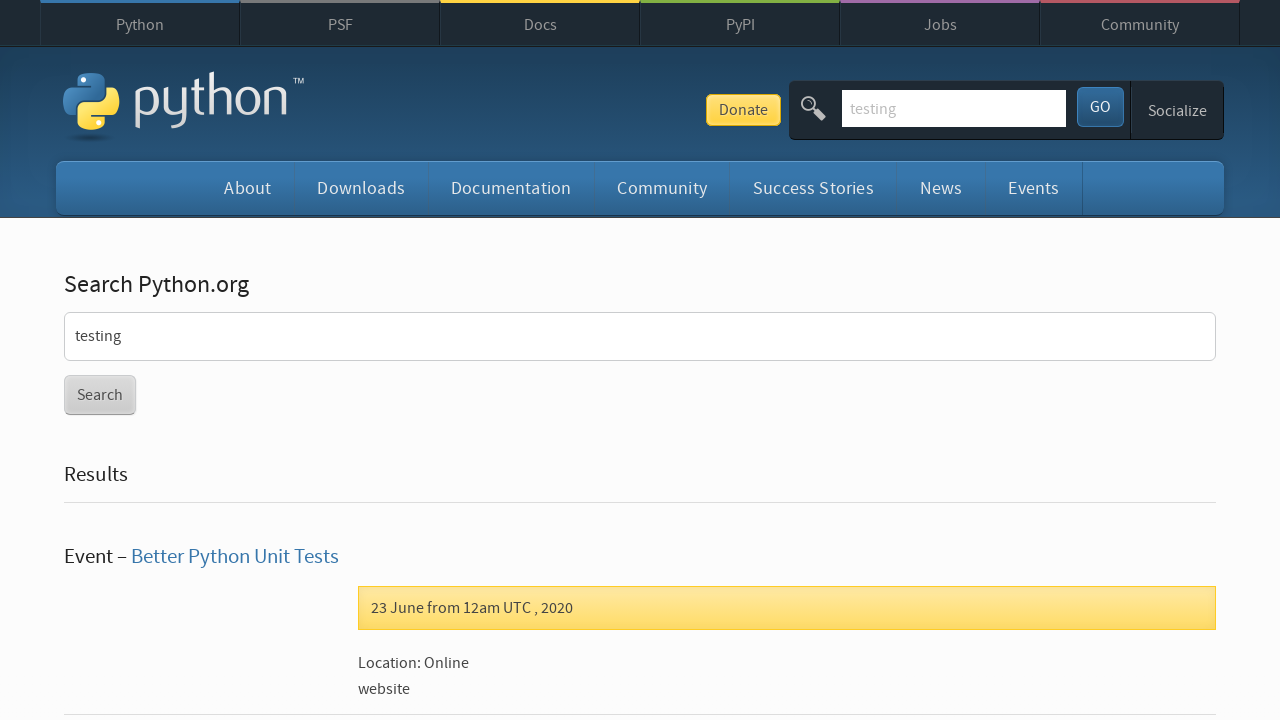